Tests double-click functionality by performing a double-click action on a button and verifying the success message

Starting URL: https://demoqa.com/buttons

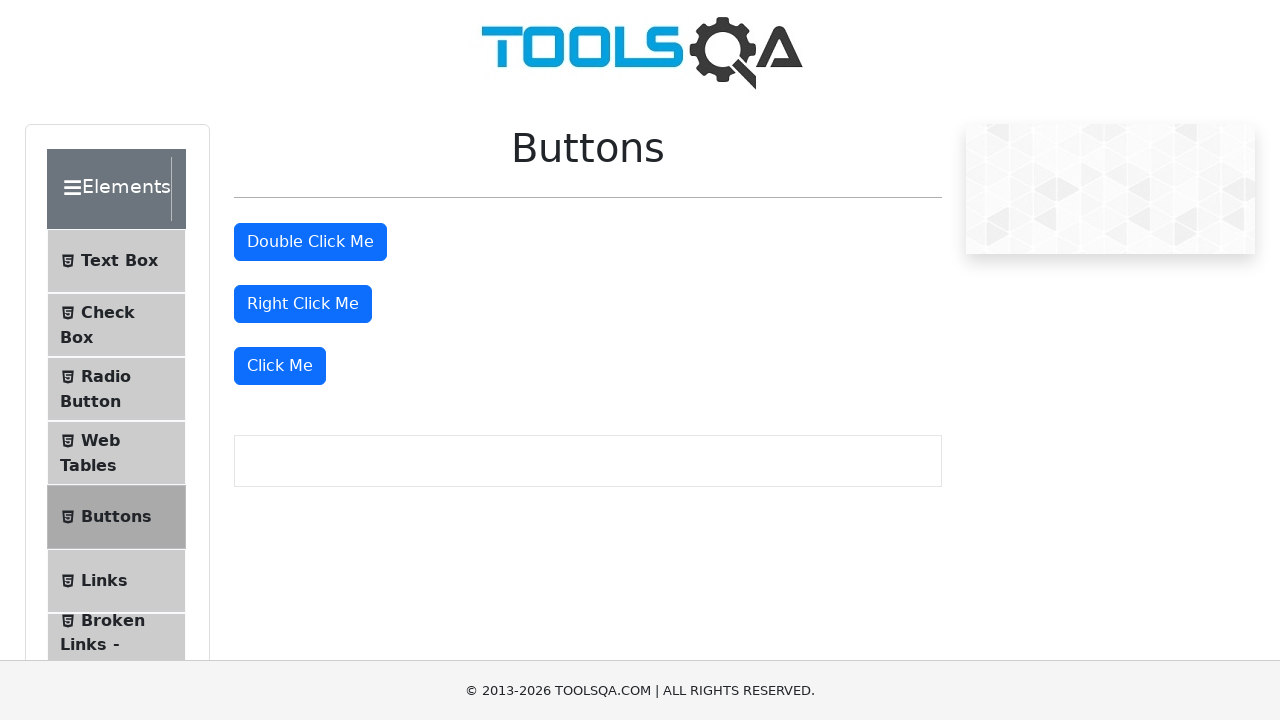

Double-clicked the 'Double Click Me' button at (310, 242) on #doubleClickBtn
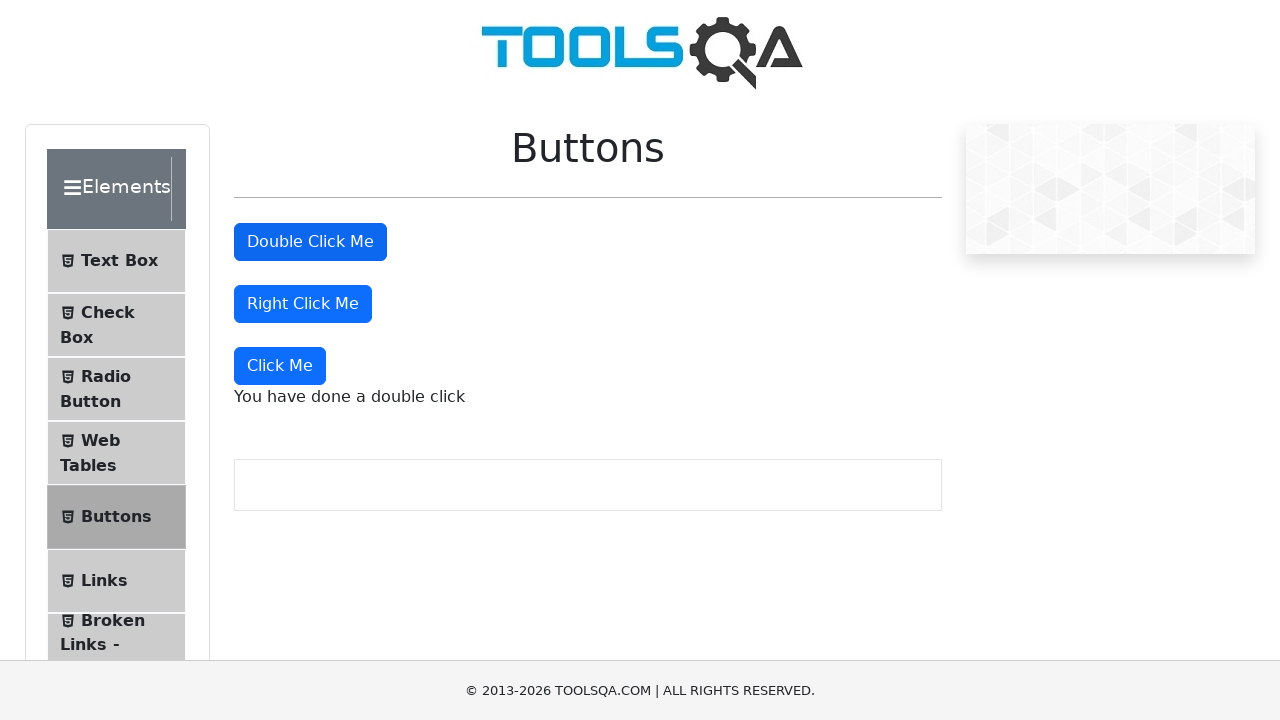

Success message element became visible
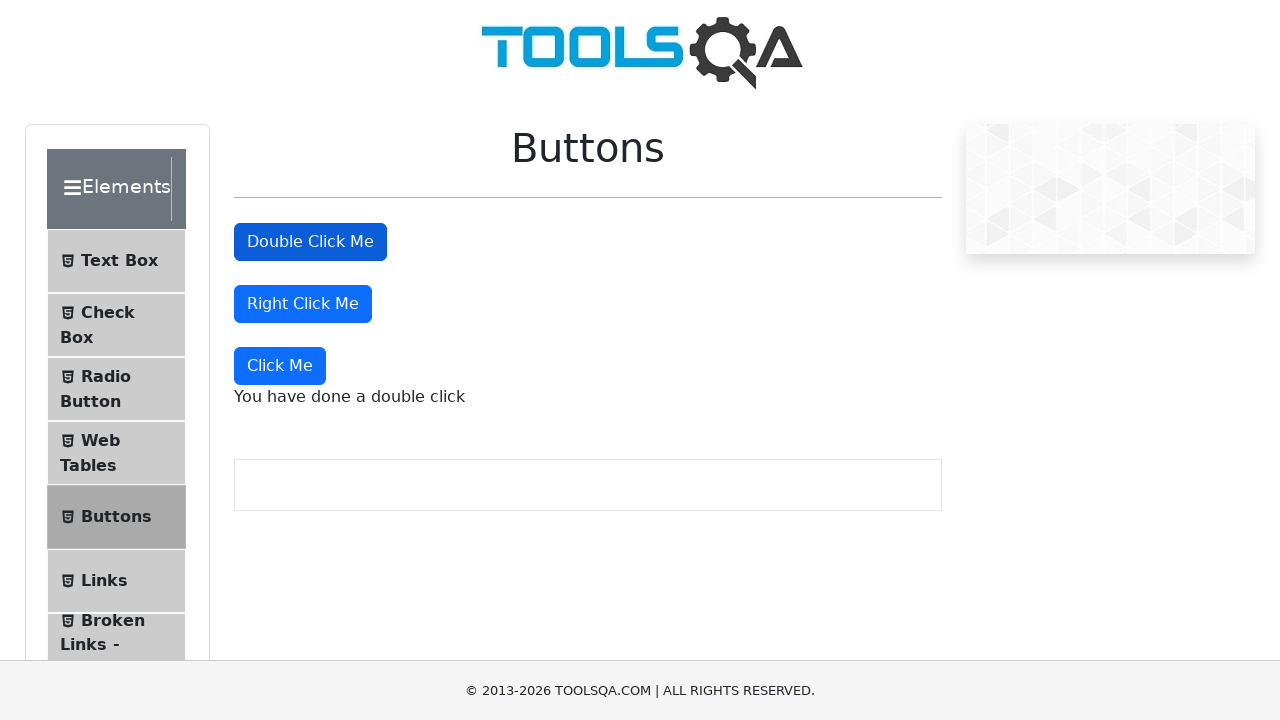

Verified success message text matches expected value 'You have done a double click'
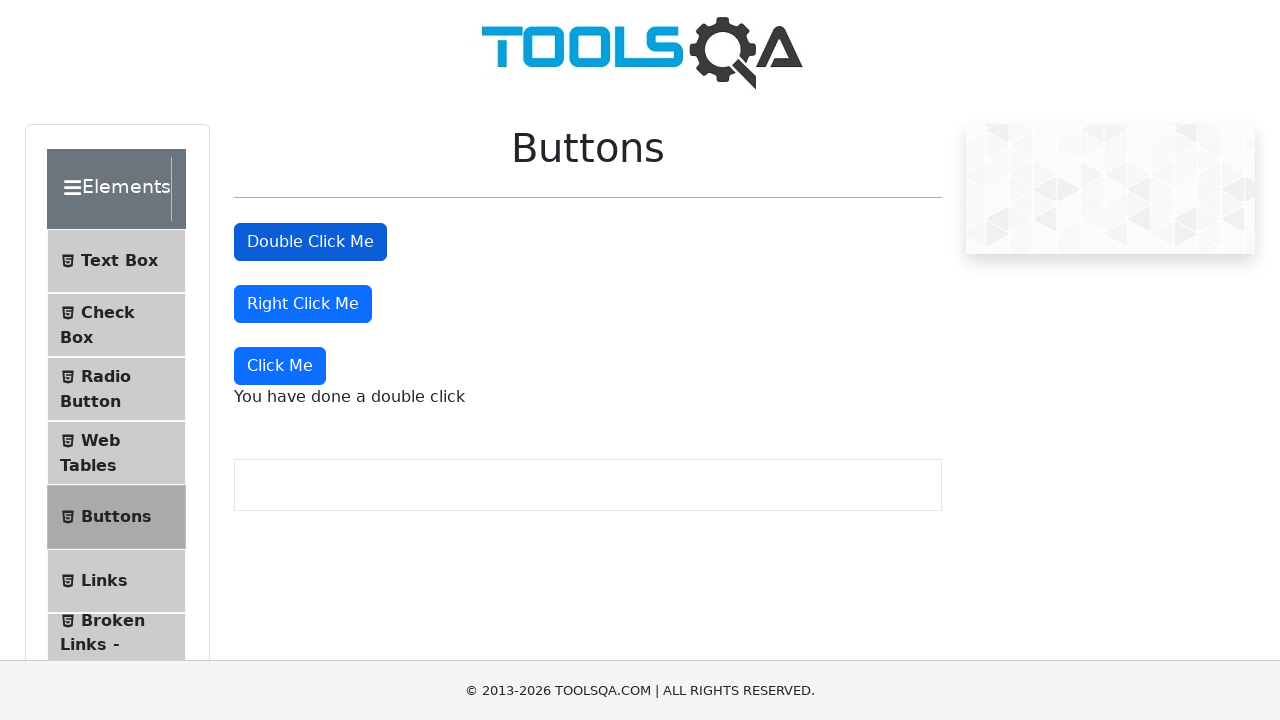

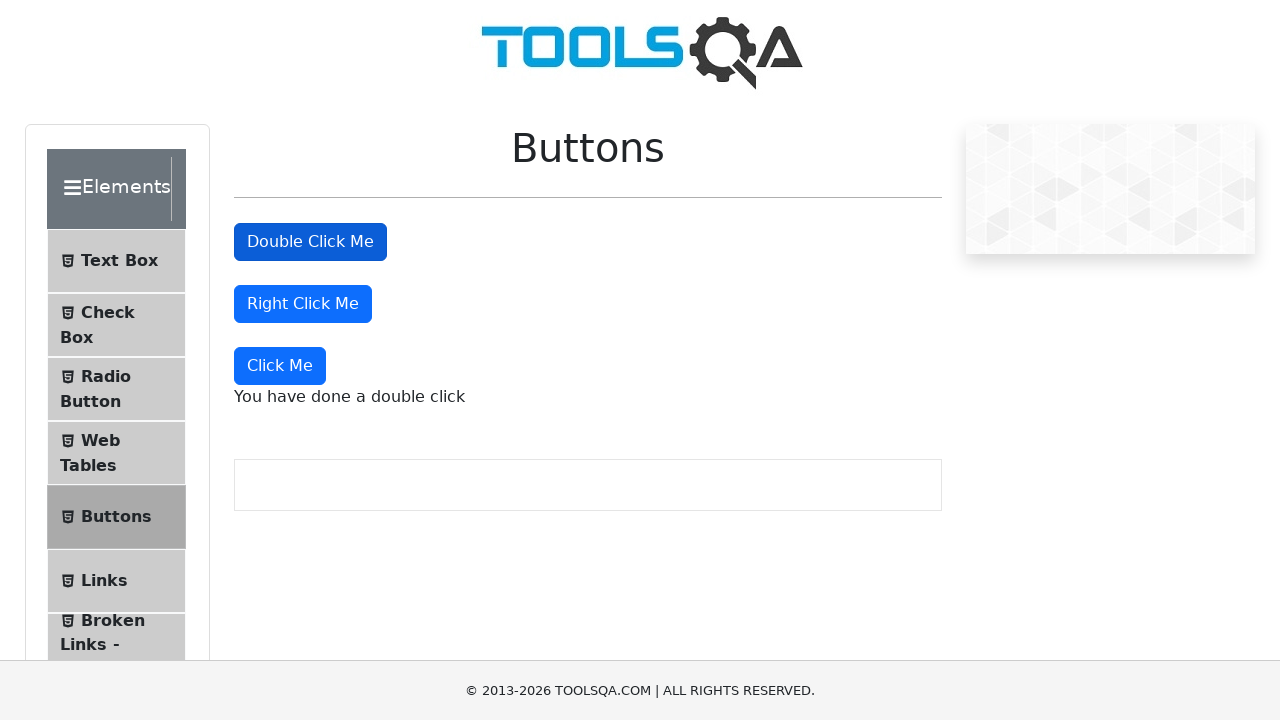